Tests dynamic control enabling by clicking the Enable button

Starting URL: https://the-internet.herokuapp.com/dynamic_controls

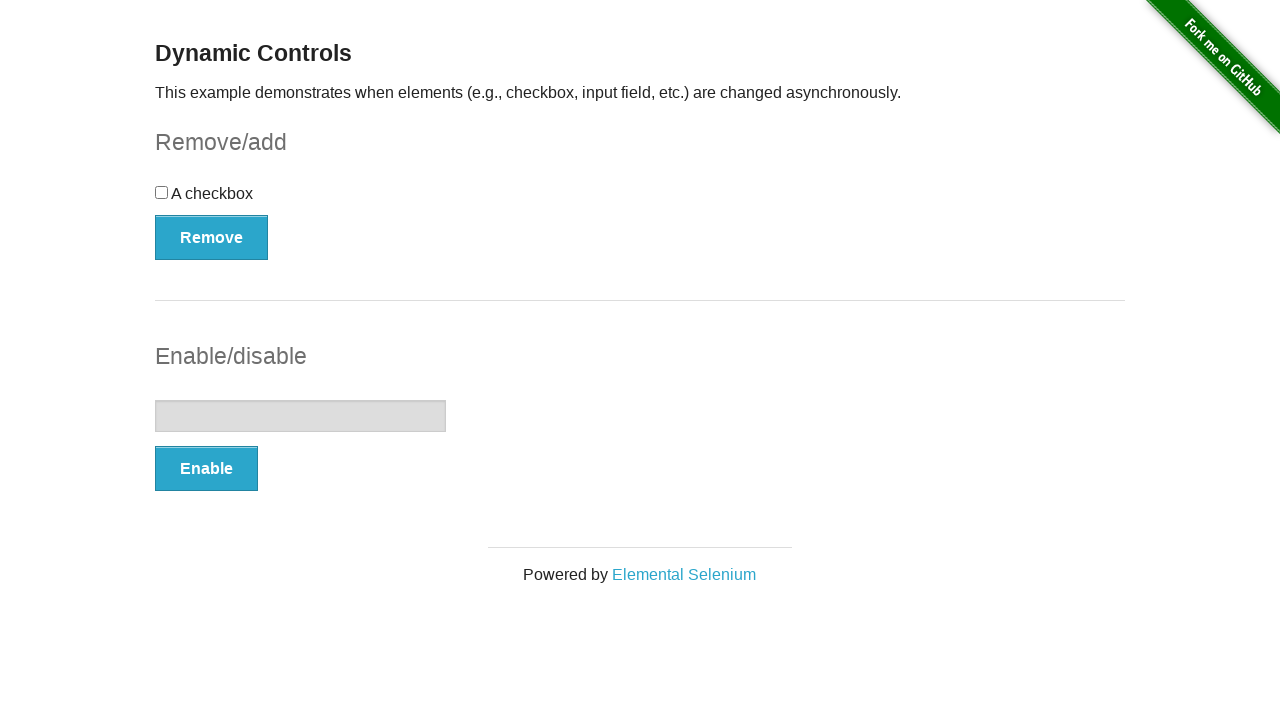

Navigated to dynamic controls page
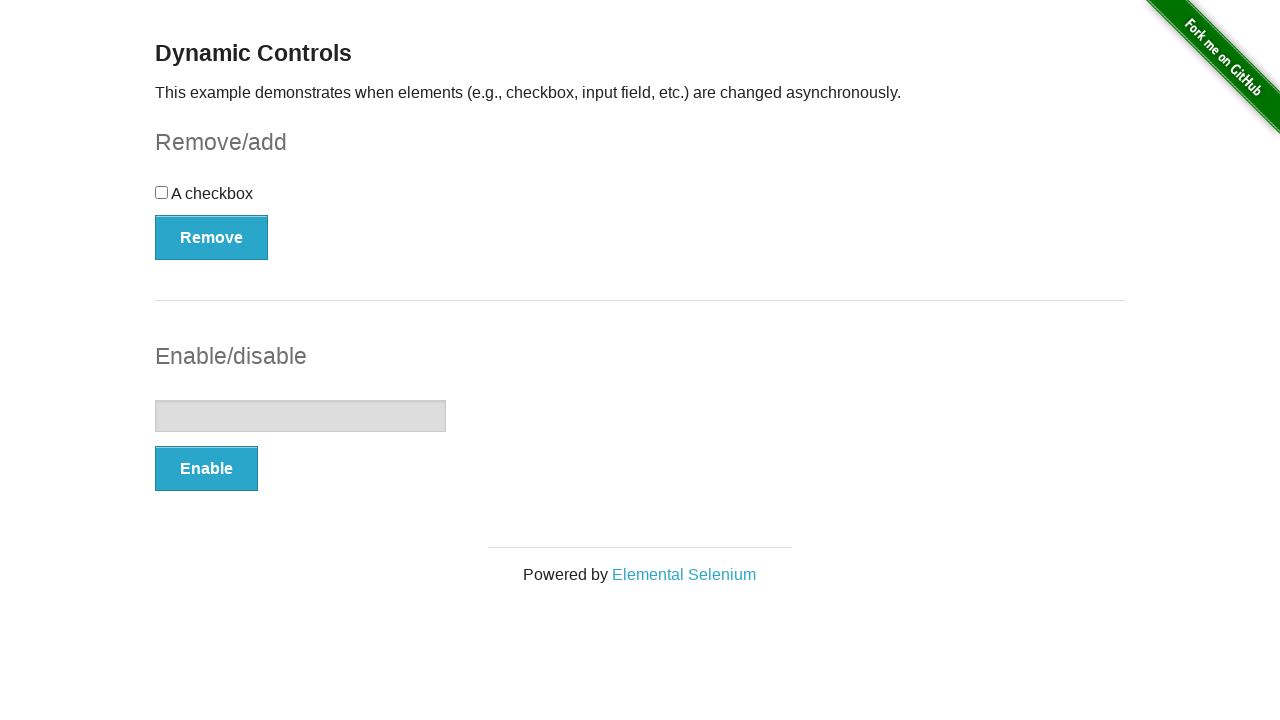

Clicked Enable button to enable the text field at (206, 469) on xpath=//button[text()='Enable']
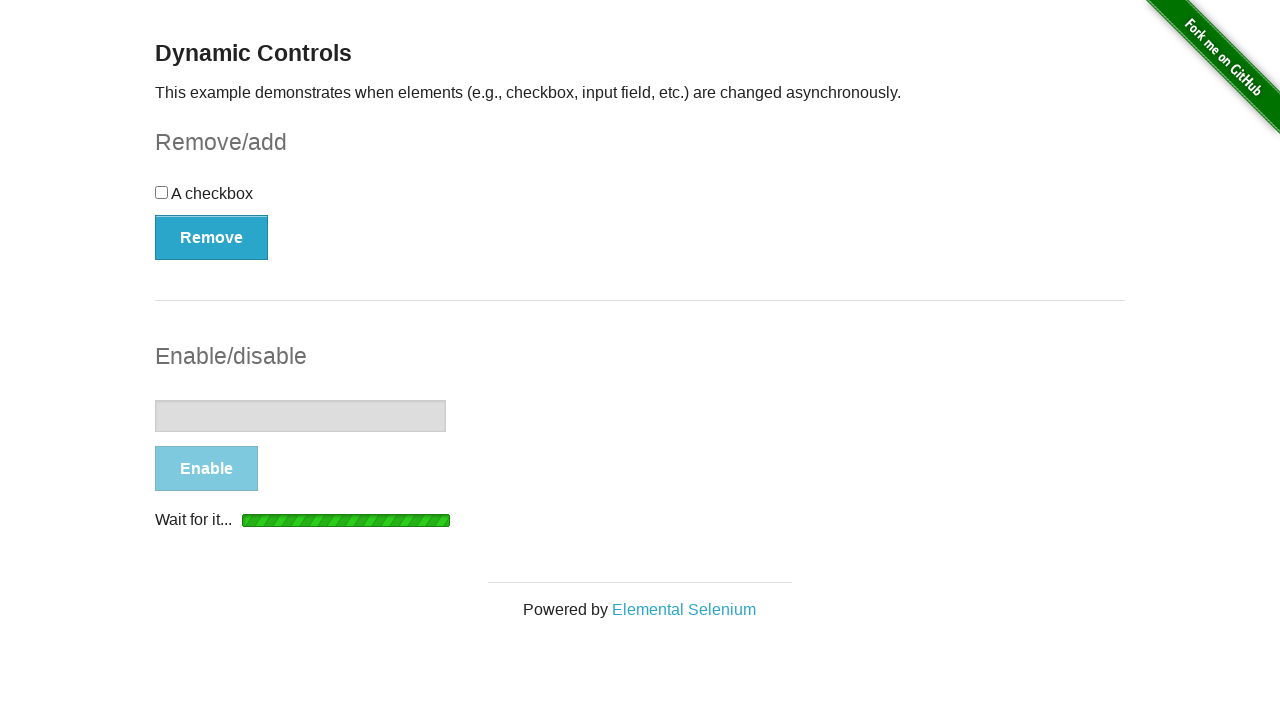

Text field is now enabled
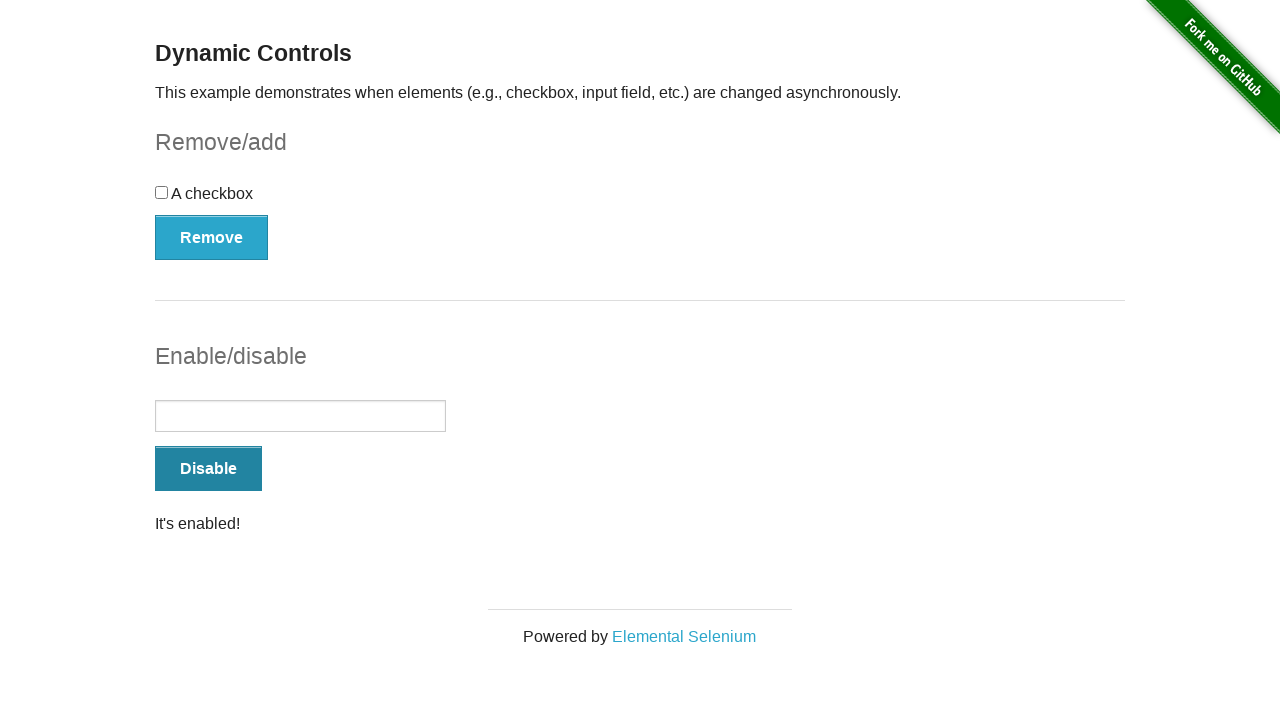

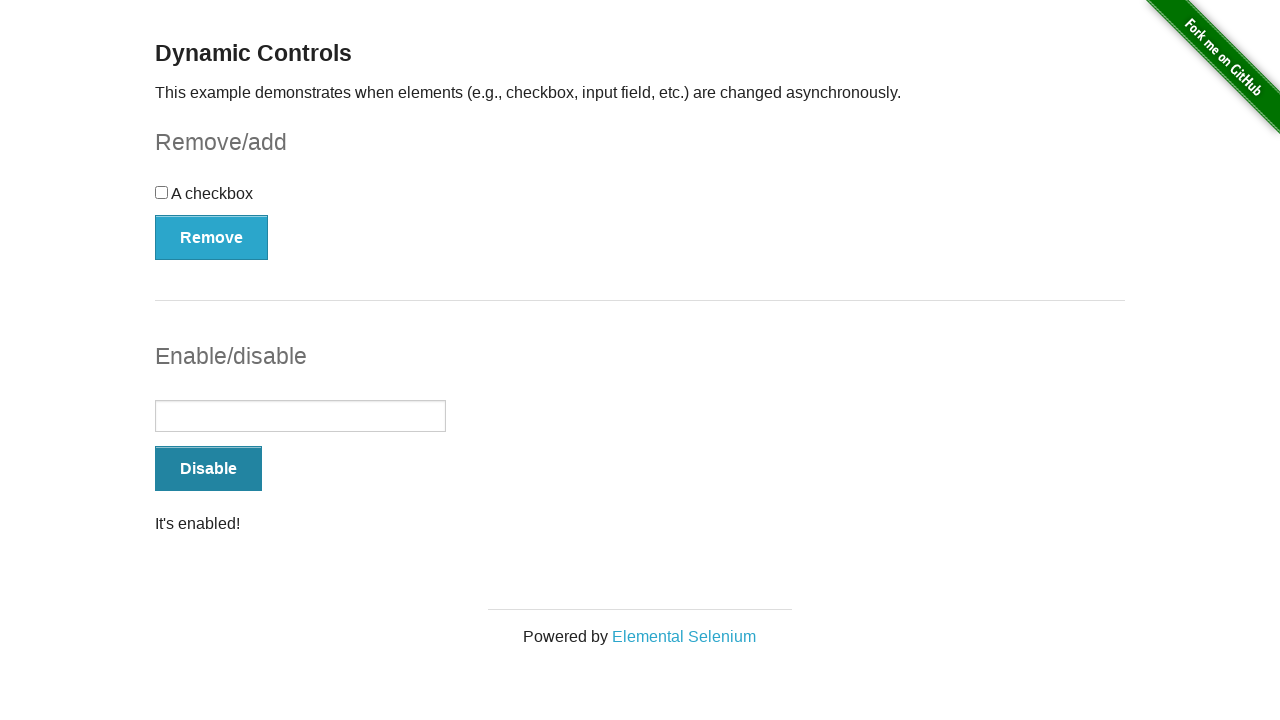